Tests e-commerce functionality by adding multiple items to cart, proceeding to checkout, and applying a promo code

Starting URL: https://rahulshettyacademy.com/seleniumPractise/#/

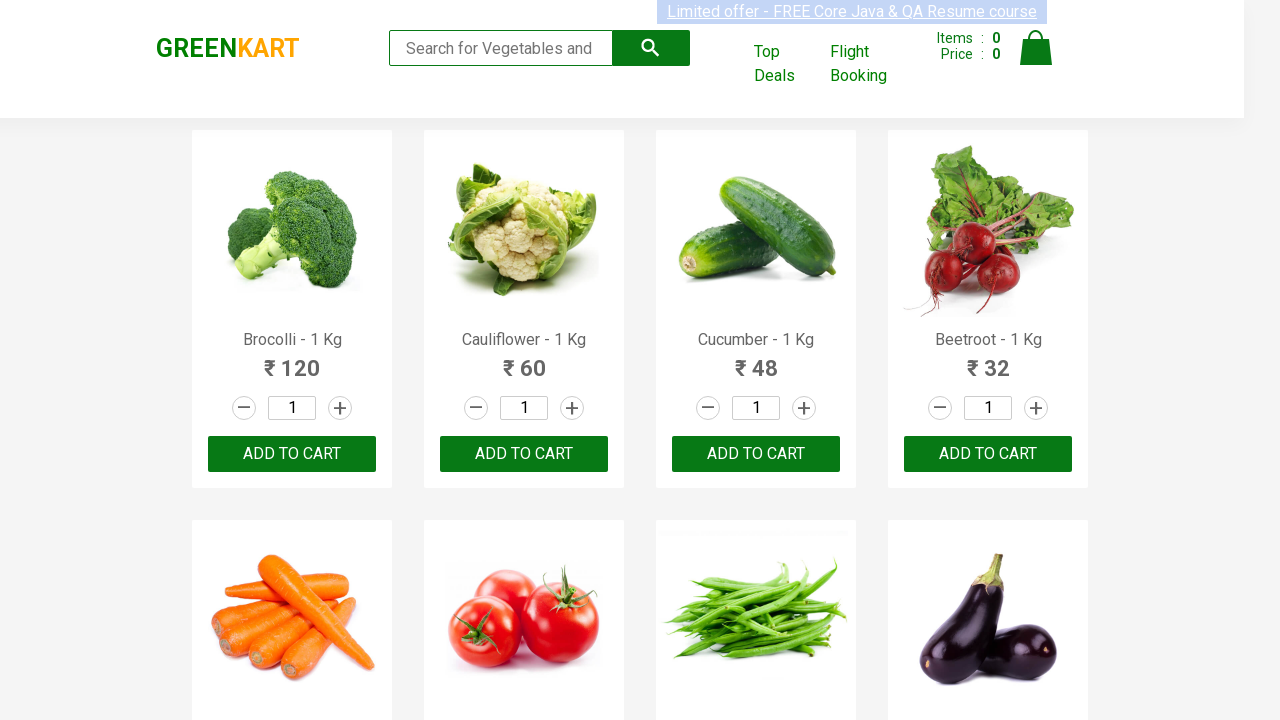

Waited 3 seconds for page to fully load
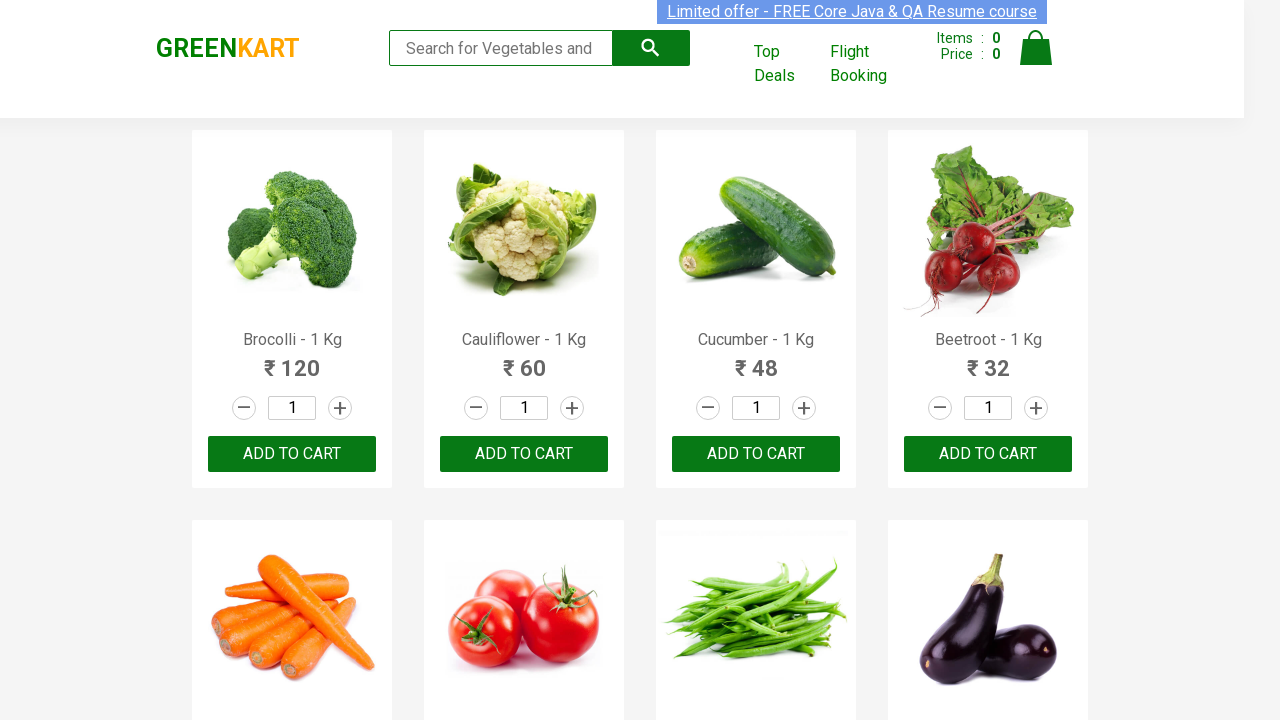

Retrieved all product elements from the page
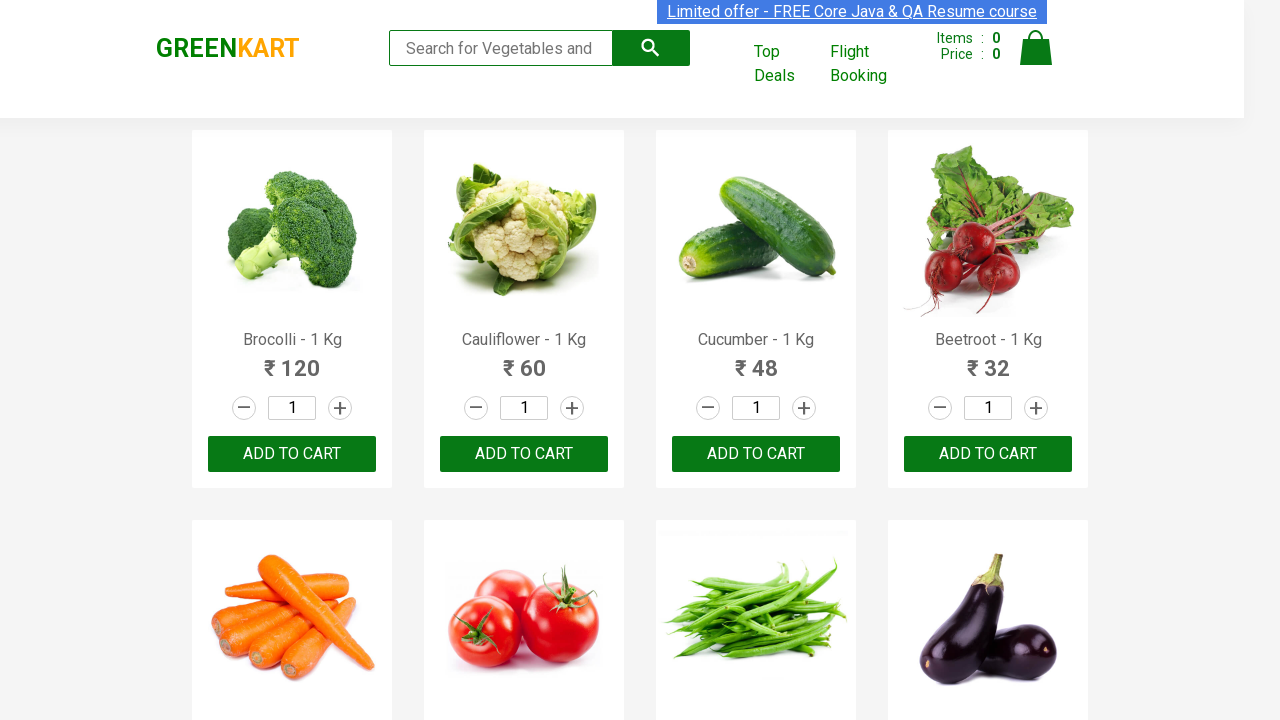

Added 'Brocolli' to cart at (292, 454) on xpath=//div[@class='product-action']/button >> nth=0
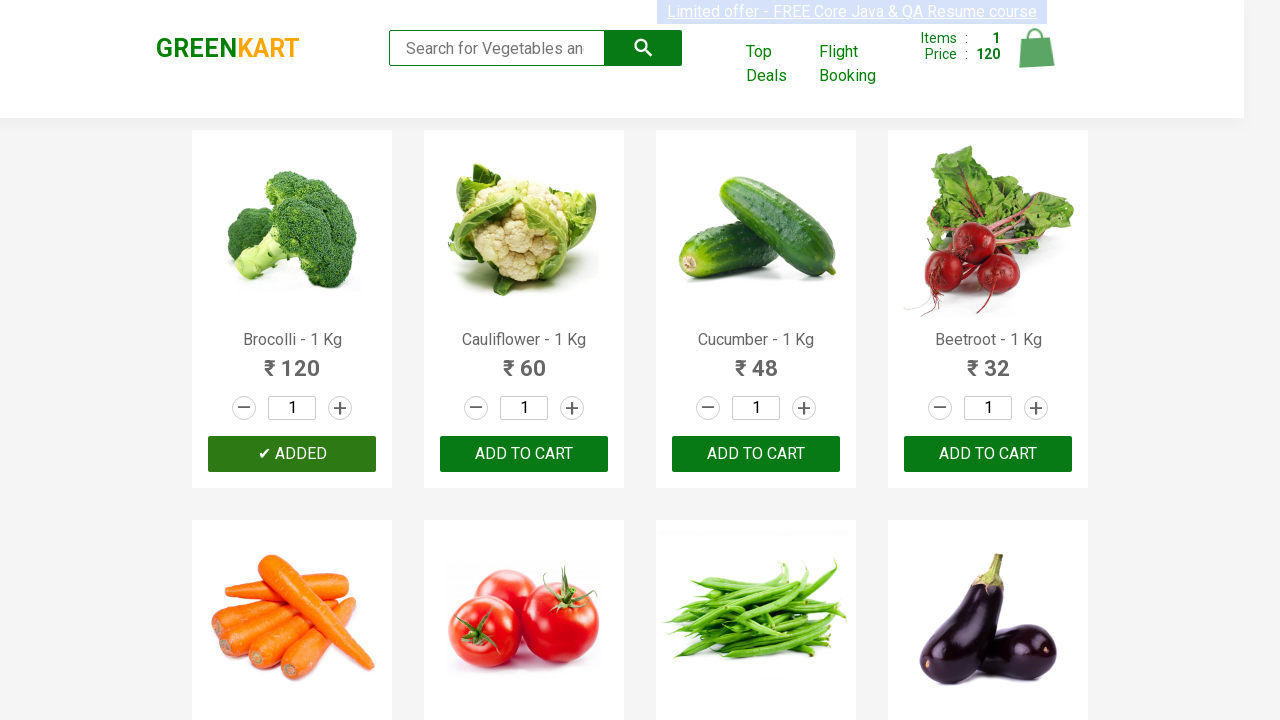

Added 'Cucumber' to cart at (756, 454) on xpath=//div[@class='product-action']/button >> nth=2
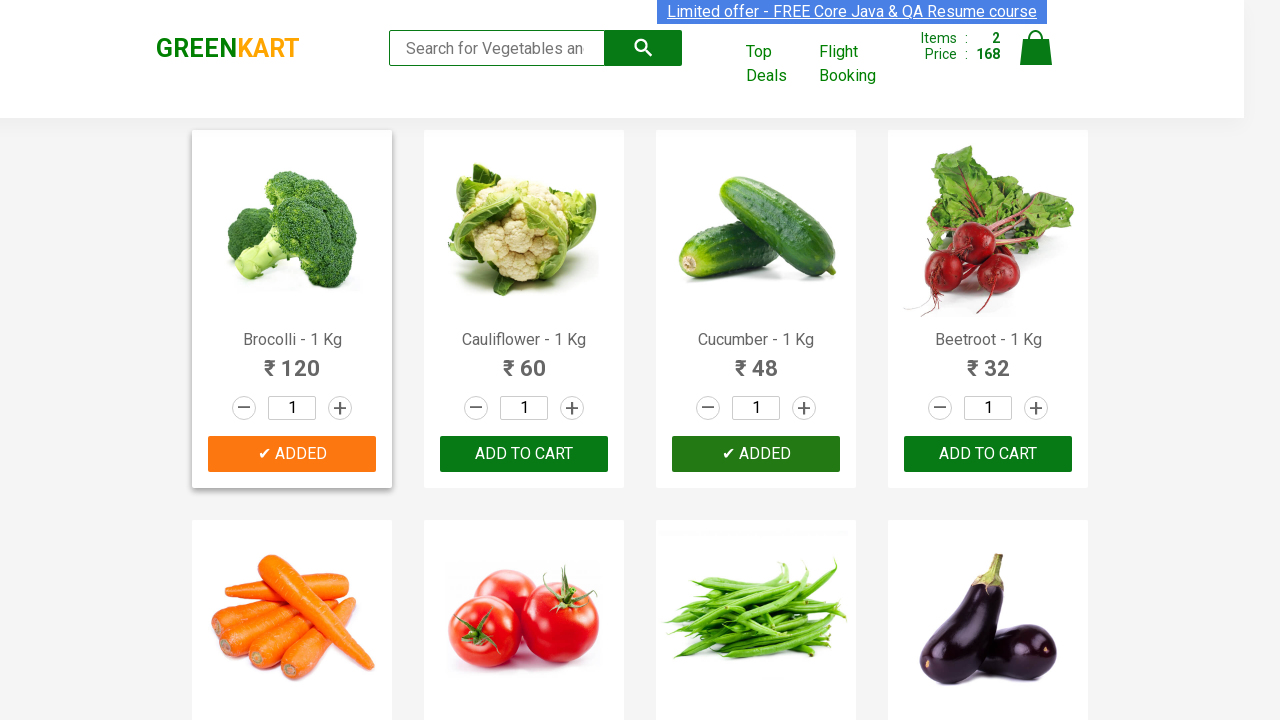

Added 'Beetroot' to cart at (988, 454) on xpath=//div[@class='product-action']/button >> nth=3
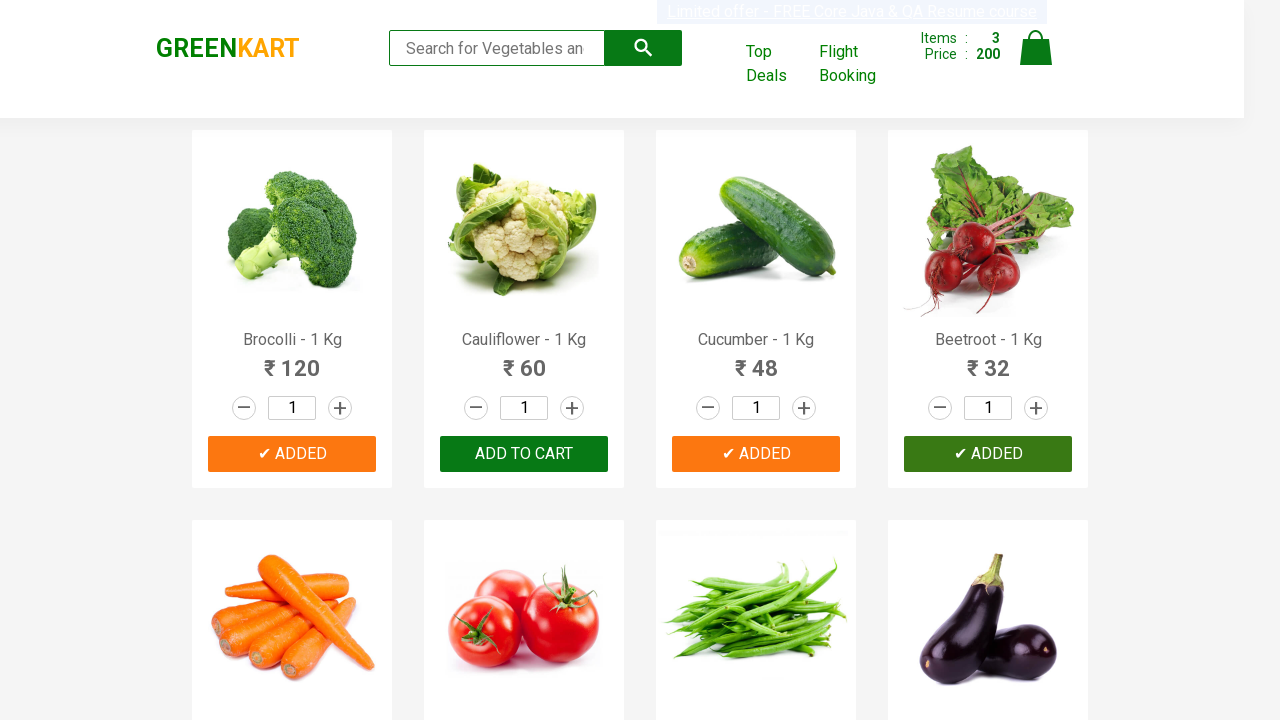

Added 'Pumpkin' to cart at (988, 360) on xpath=//div[@class='product-action']/button >> nth=11
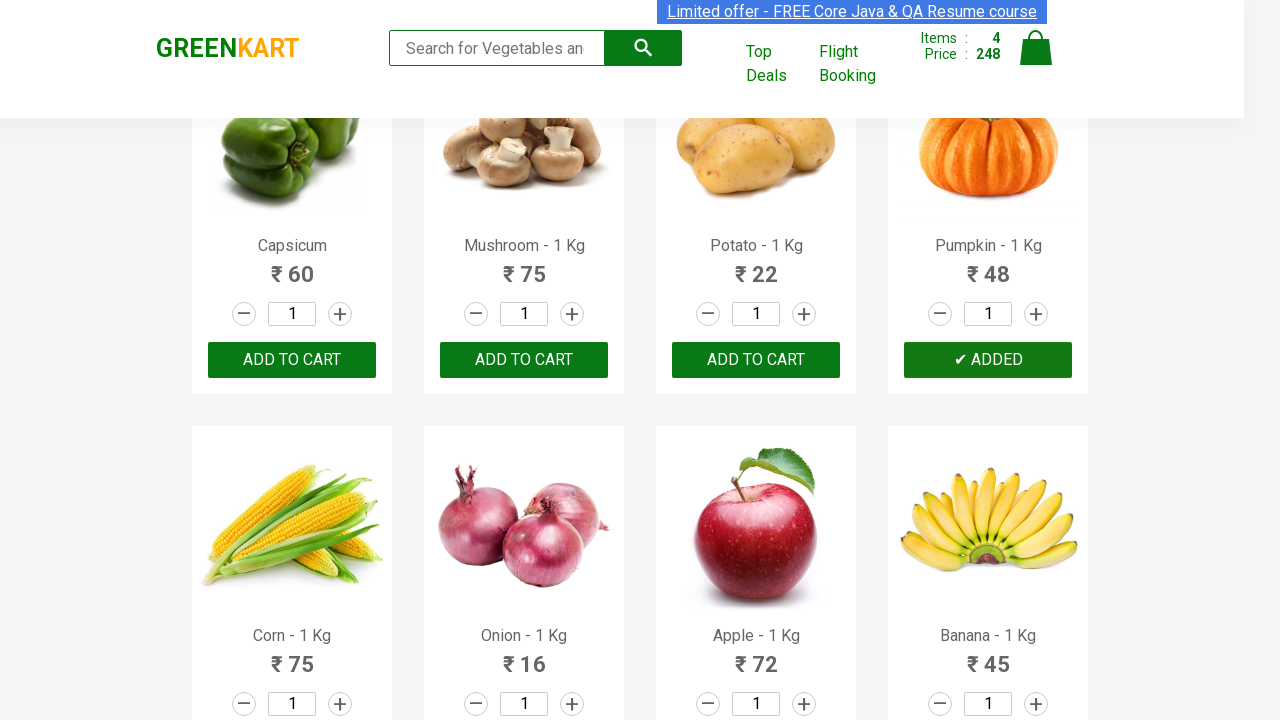

Clicked on cart icon to view cart at (1036, 48) on img[alt='Cart']
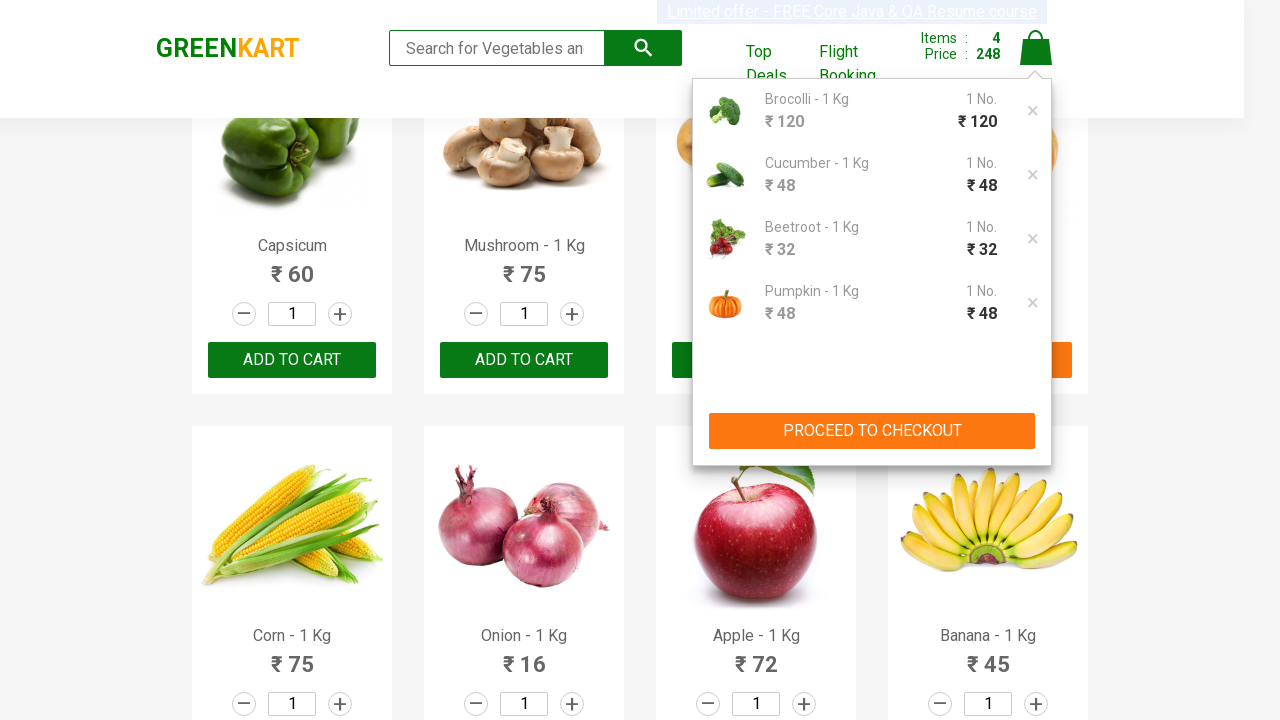

Clicked 'PROCEED TO CHECKOUT' button at (872, 431) on xpath=//button[contains(text(),'PROCEED TO CHECKOUT')]
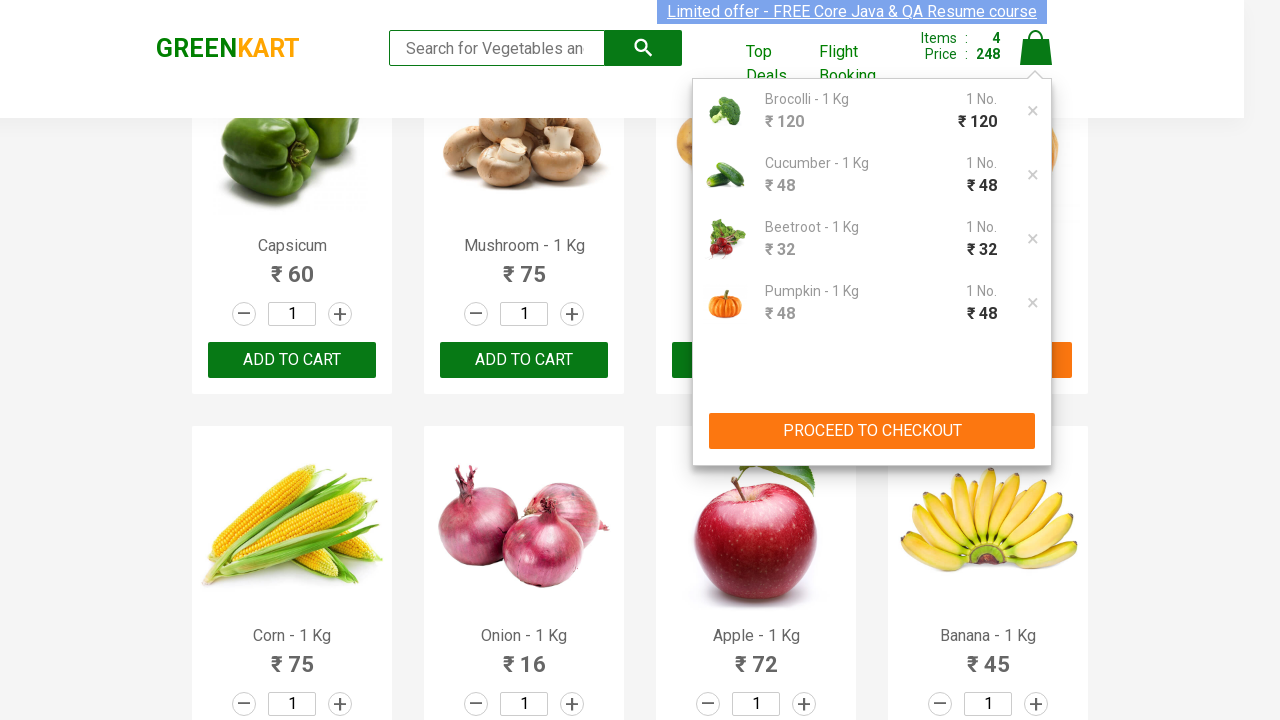

Promo code input field became visible
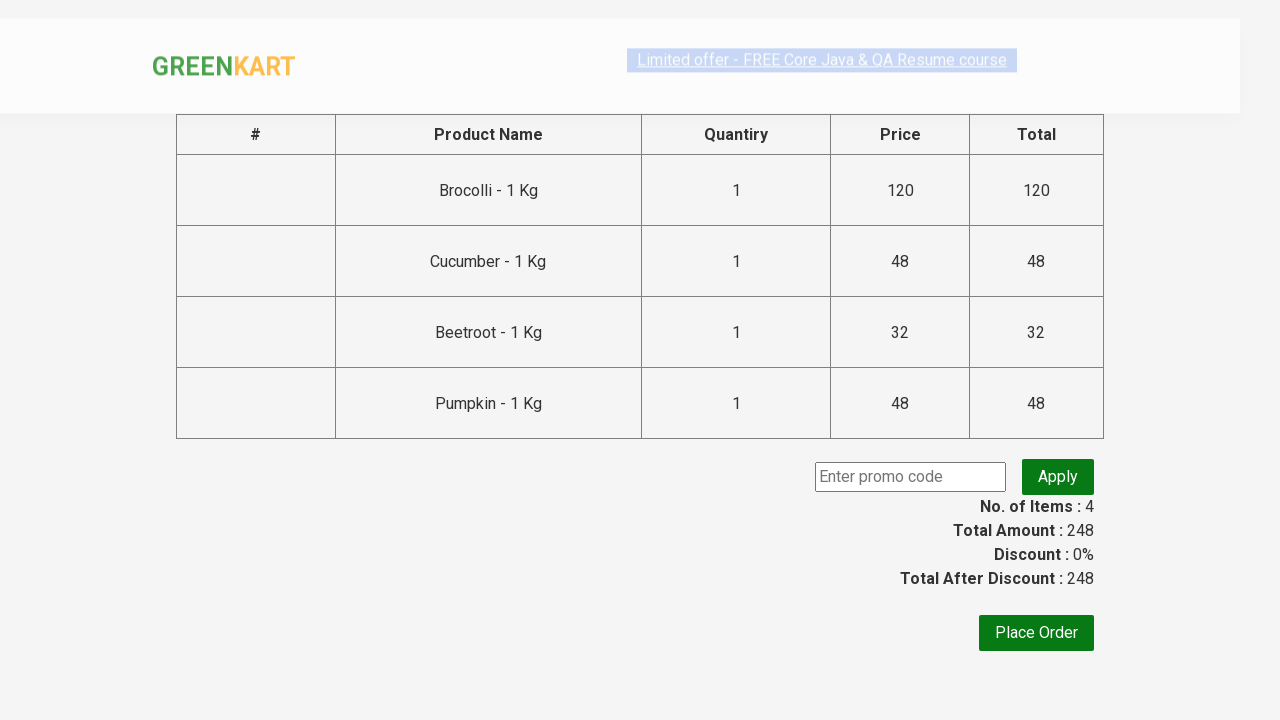

Entered promo code 'rahulshettyacademy' on input.promoCode
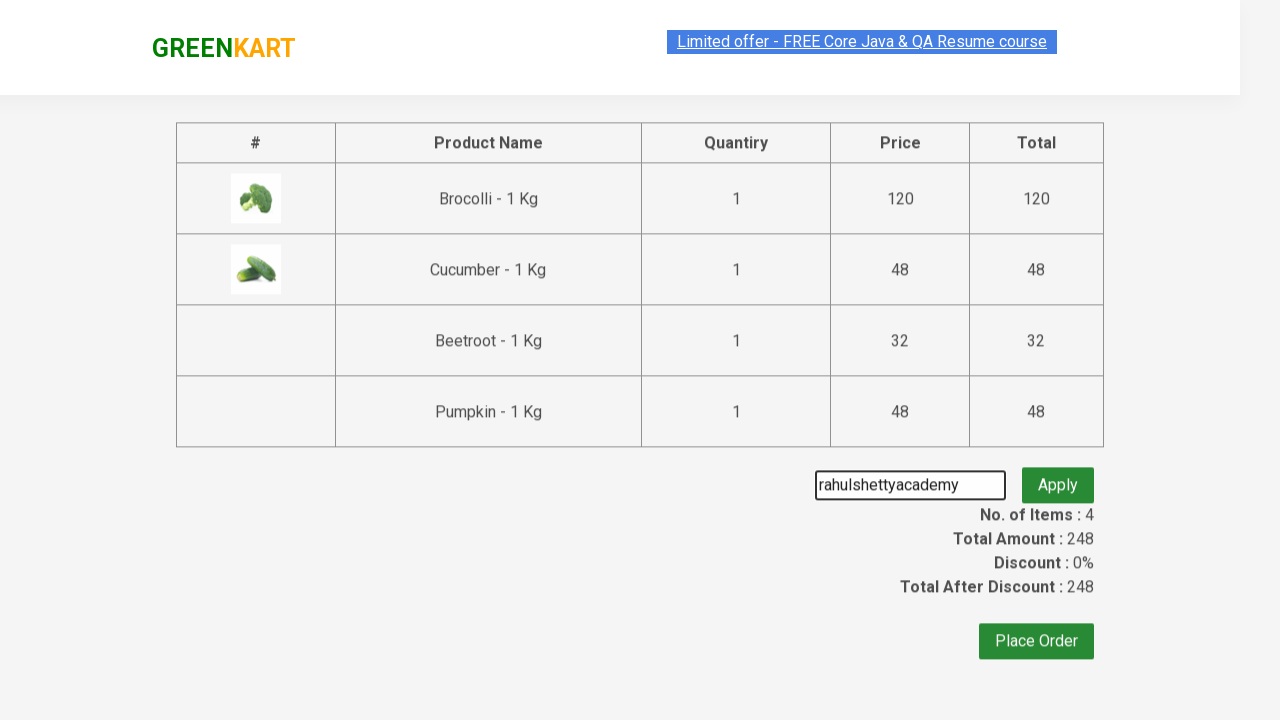

Clicked 'Apply' button to apply promo code at (1058, 477) on button.promoBtn
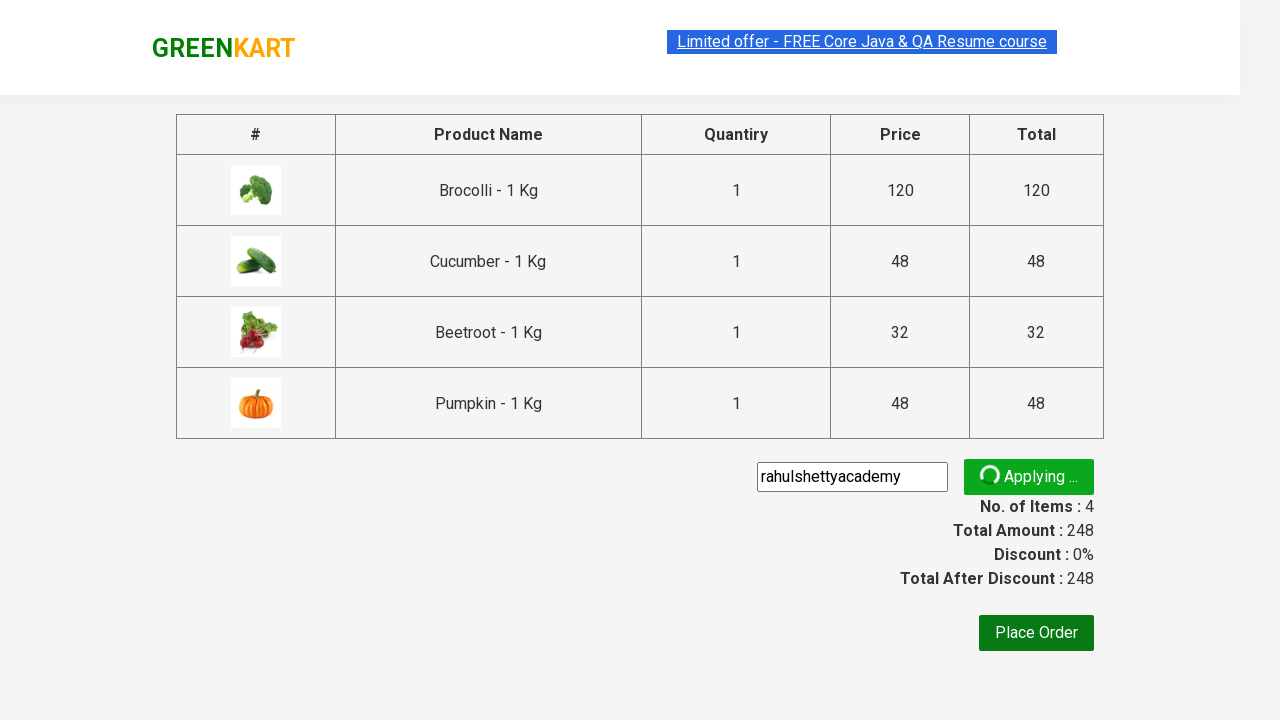

Promo discount information appeared on page
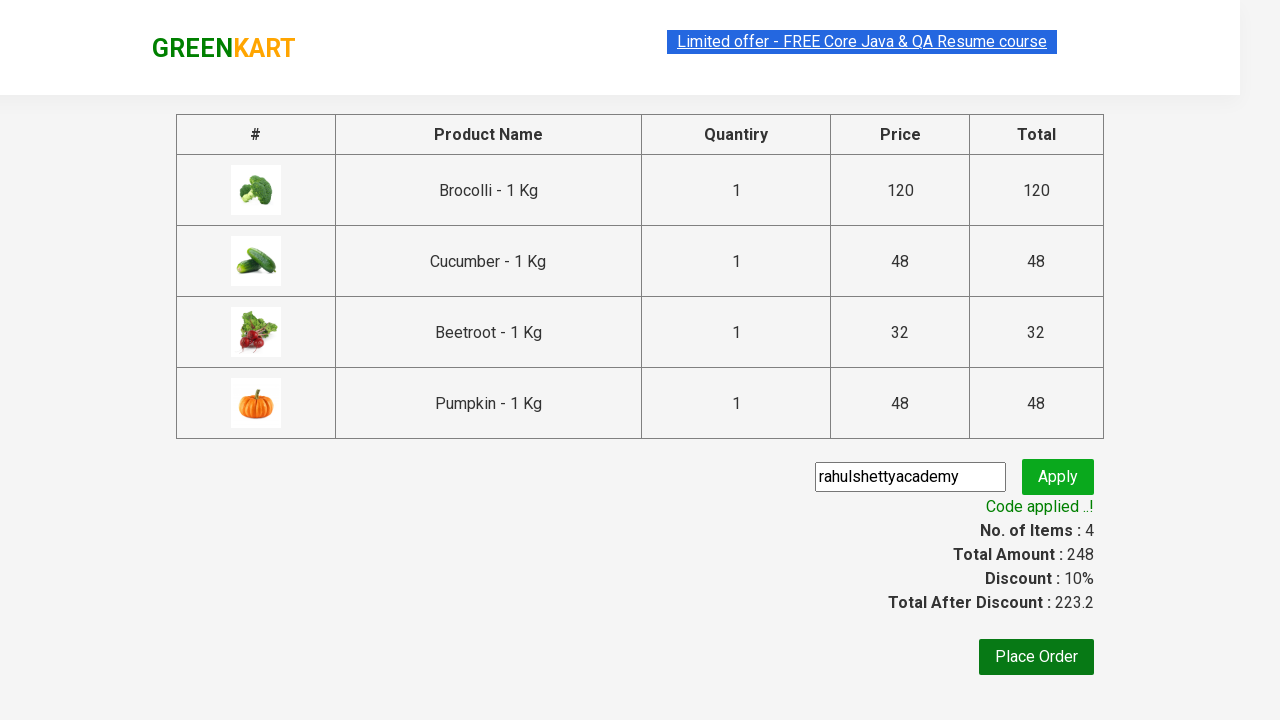

Retrieved promo message: Code applied ..!
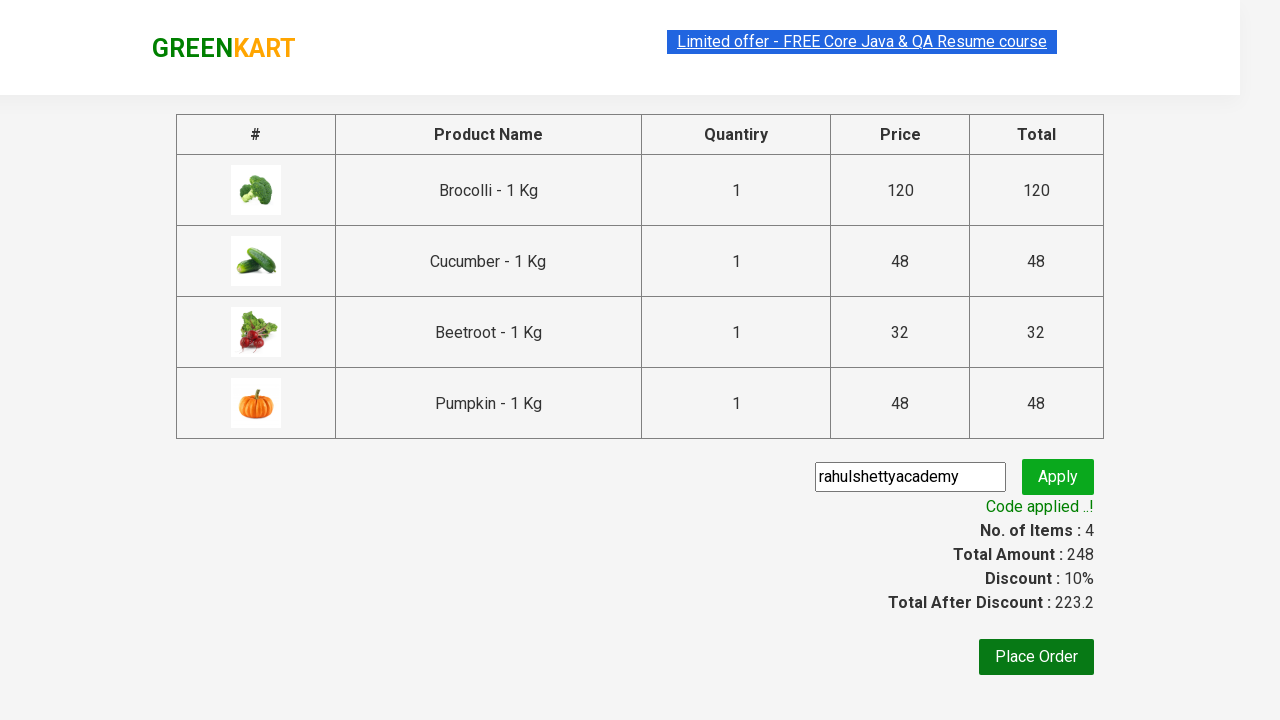

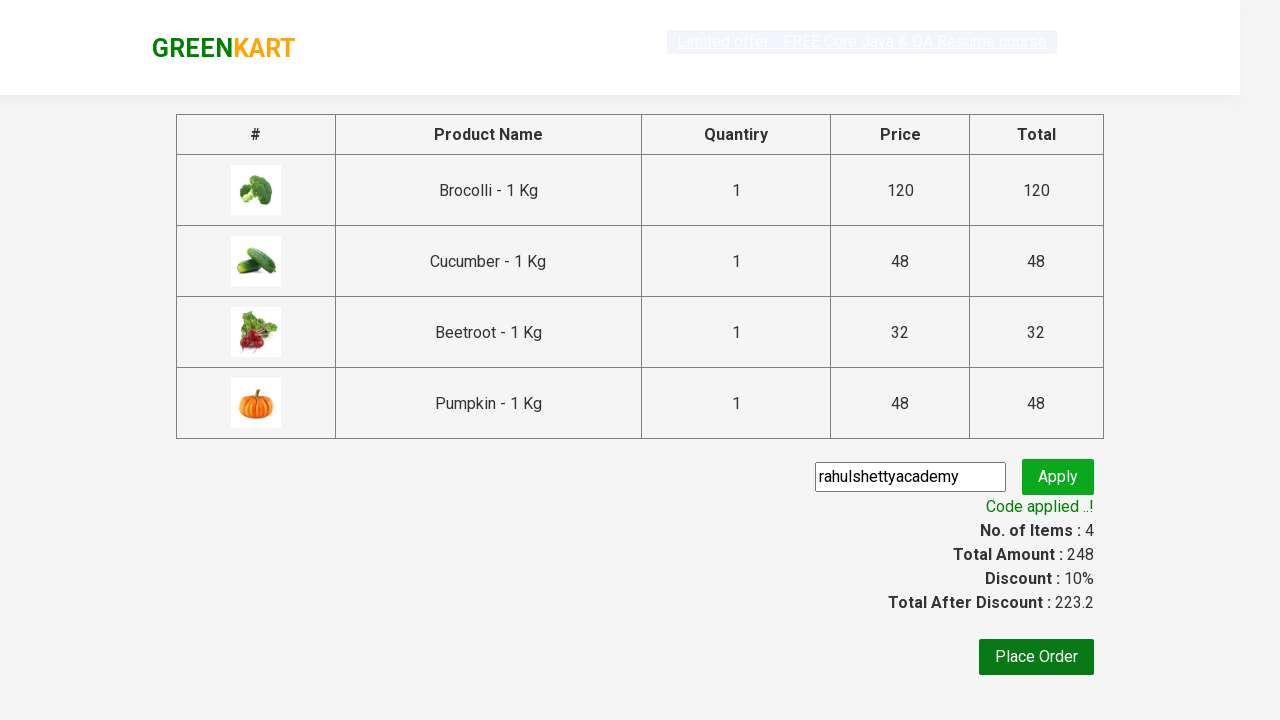